Tests navigation between testotomasyonu.com and wisequarter.com, verifying page titles and URLs contain expected text

Starting URL: https://www.testotomasyonu.com

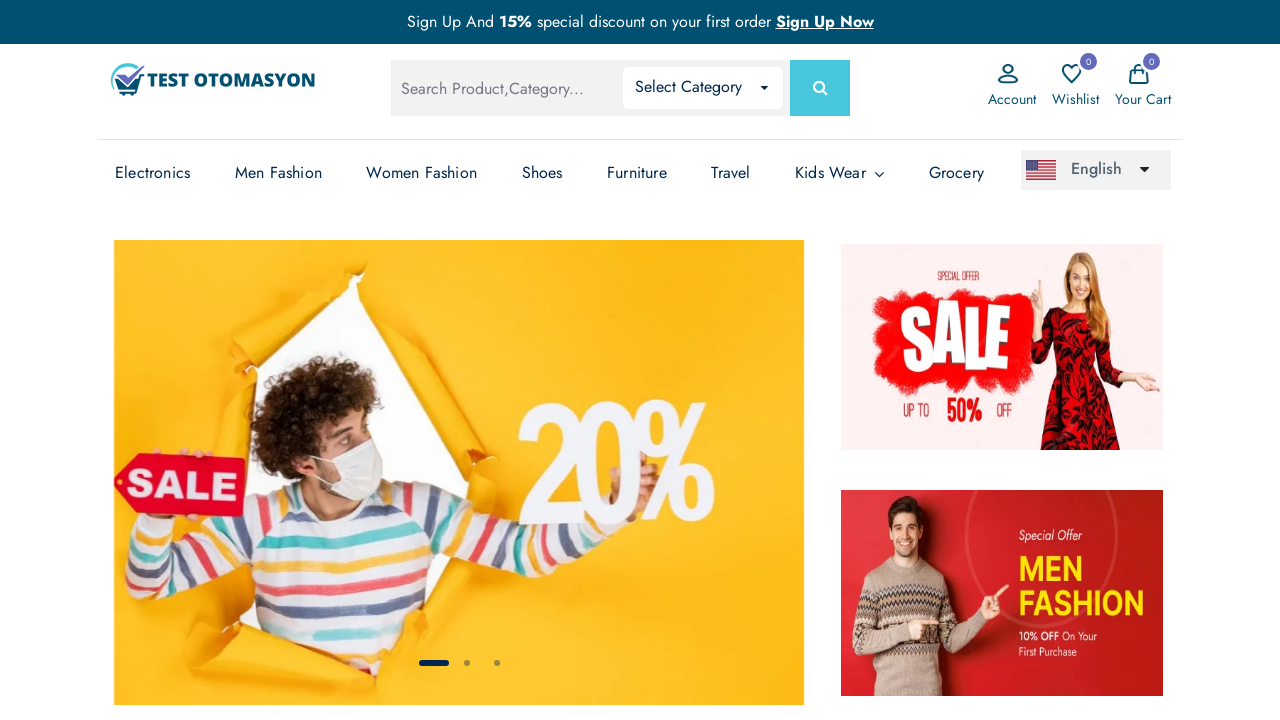

Retrieved page title from testotomasyonu.com
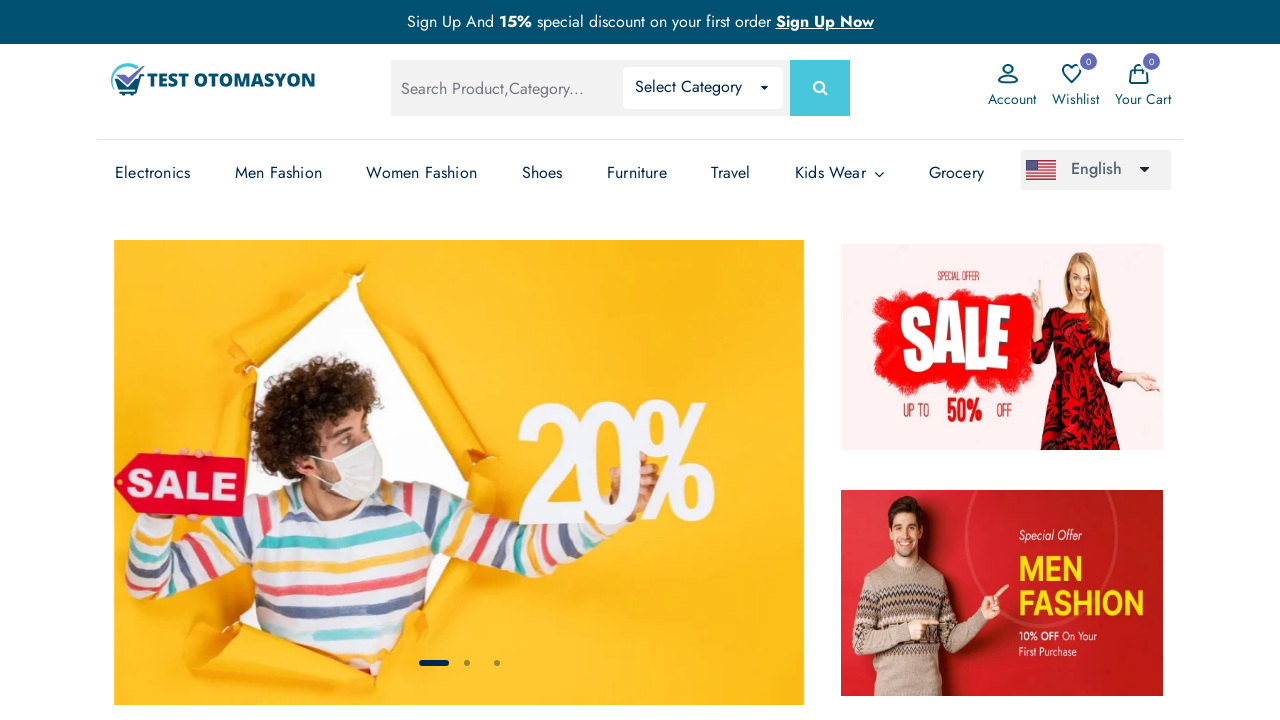

Verified that page title contains 'Otomasyon'
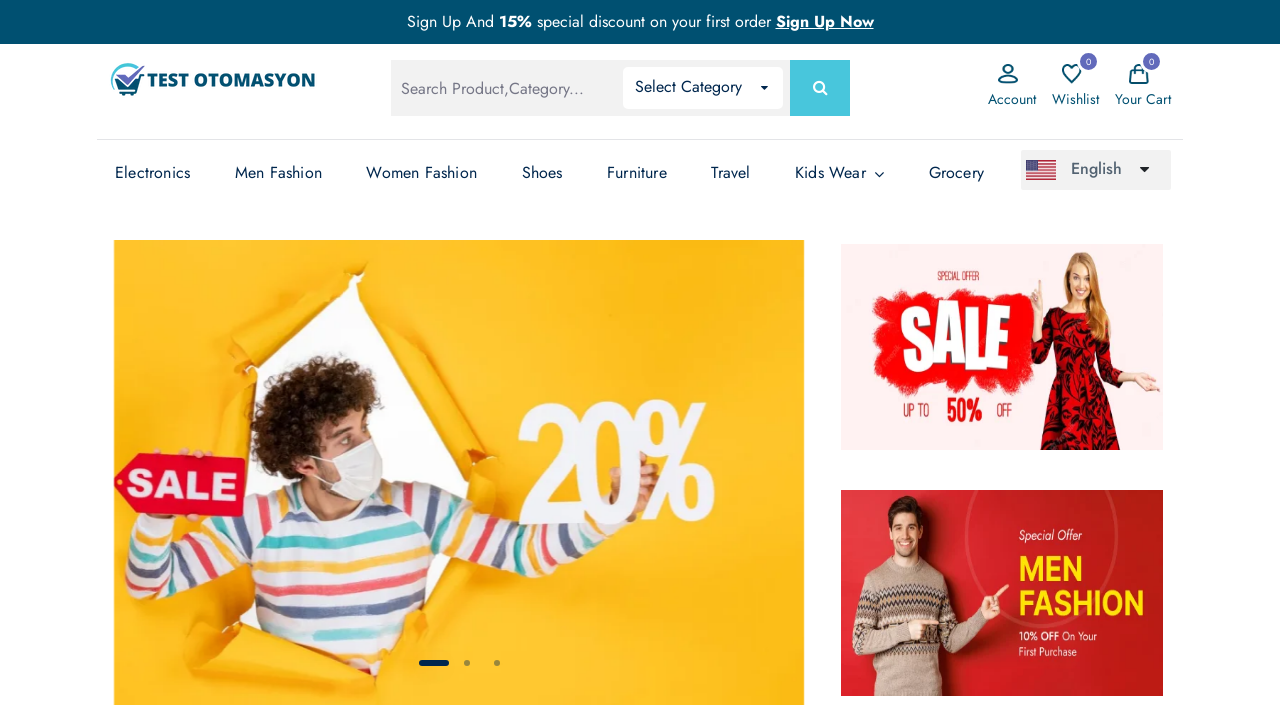

Navigated to https://www.wisequarter.com
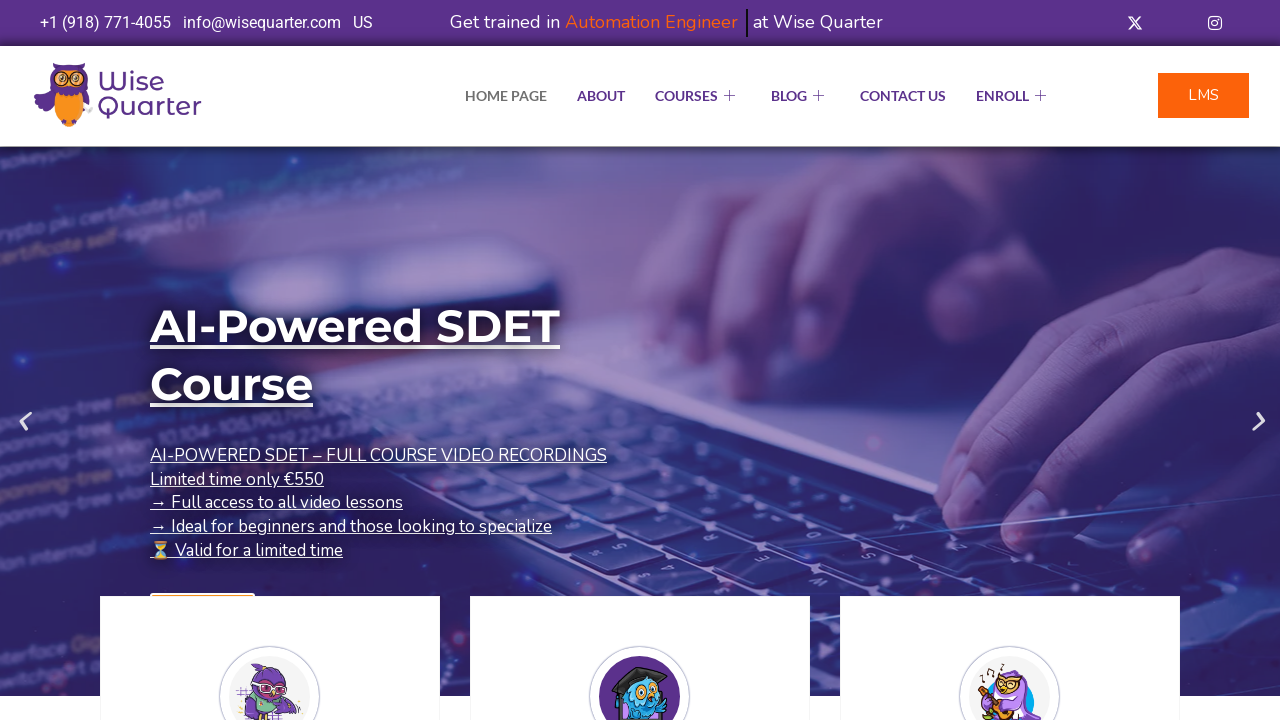

Retrieved current URL from wisequarter.com
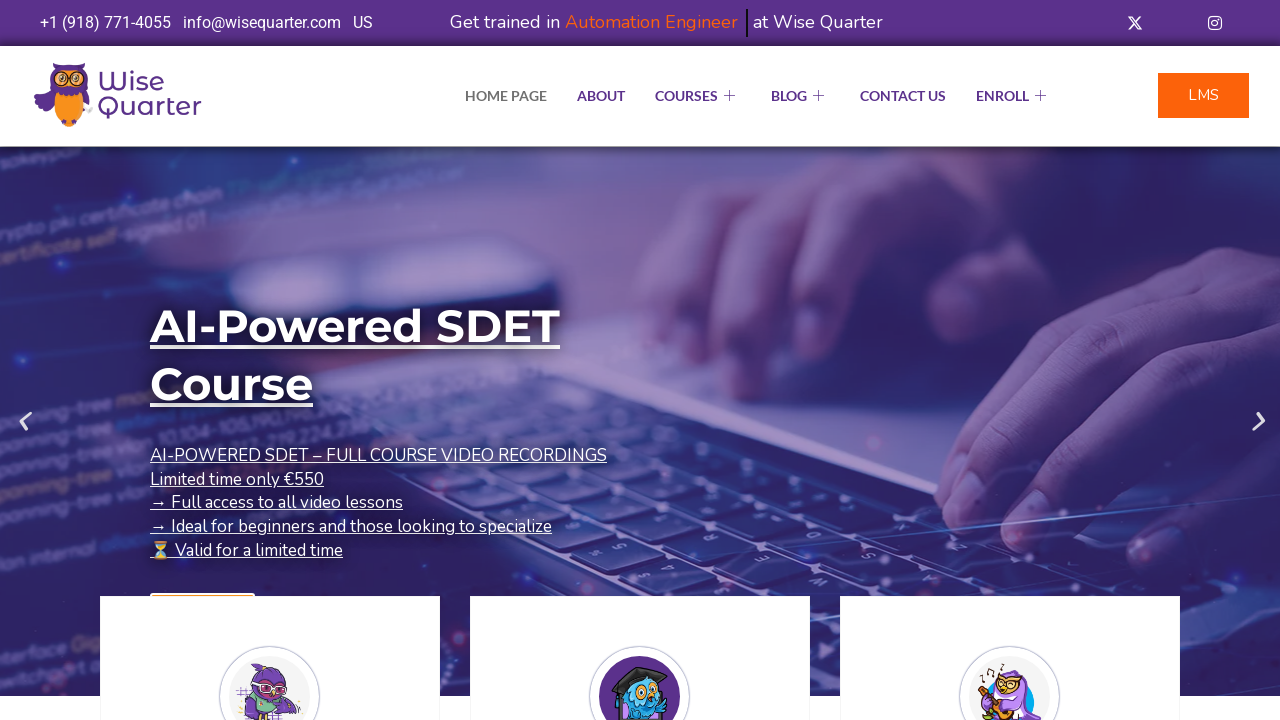

Verified that URL contains 'wisequarter'
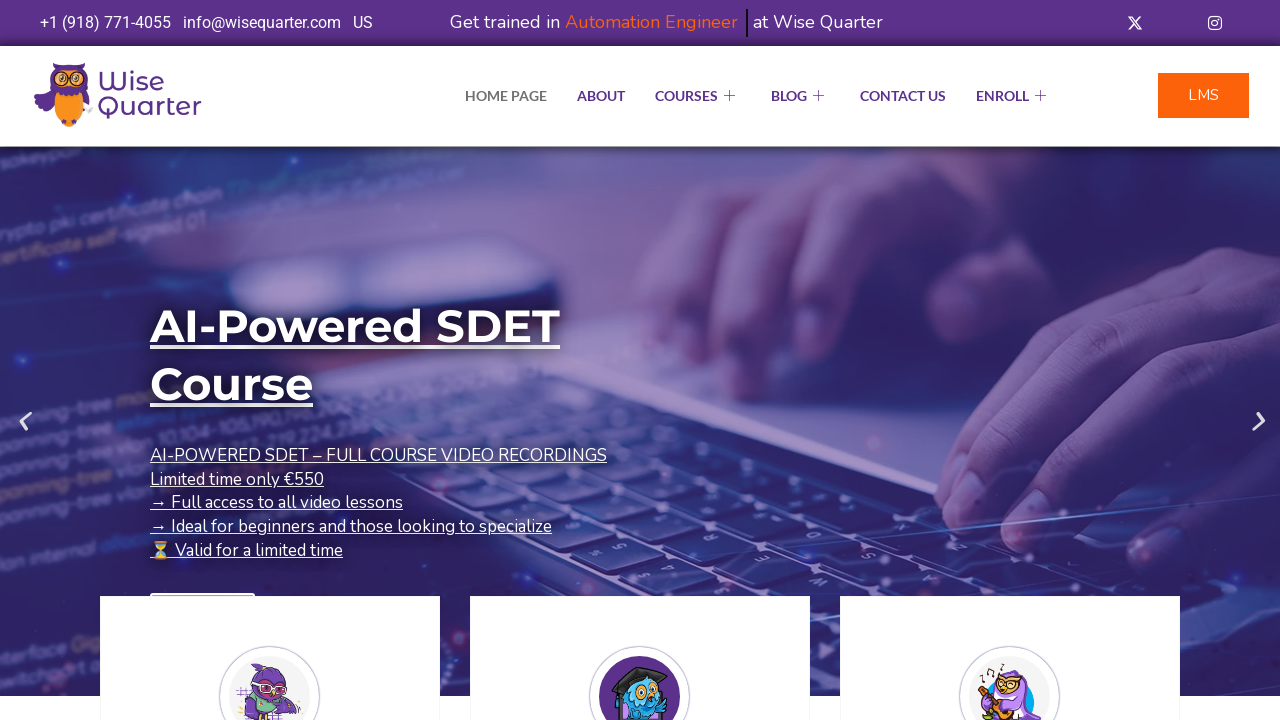

Navigated back to testotomasyonu.com
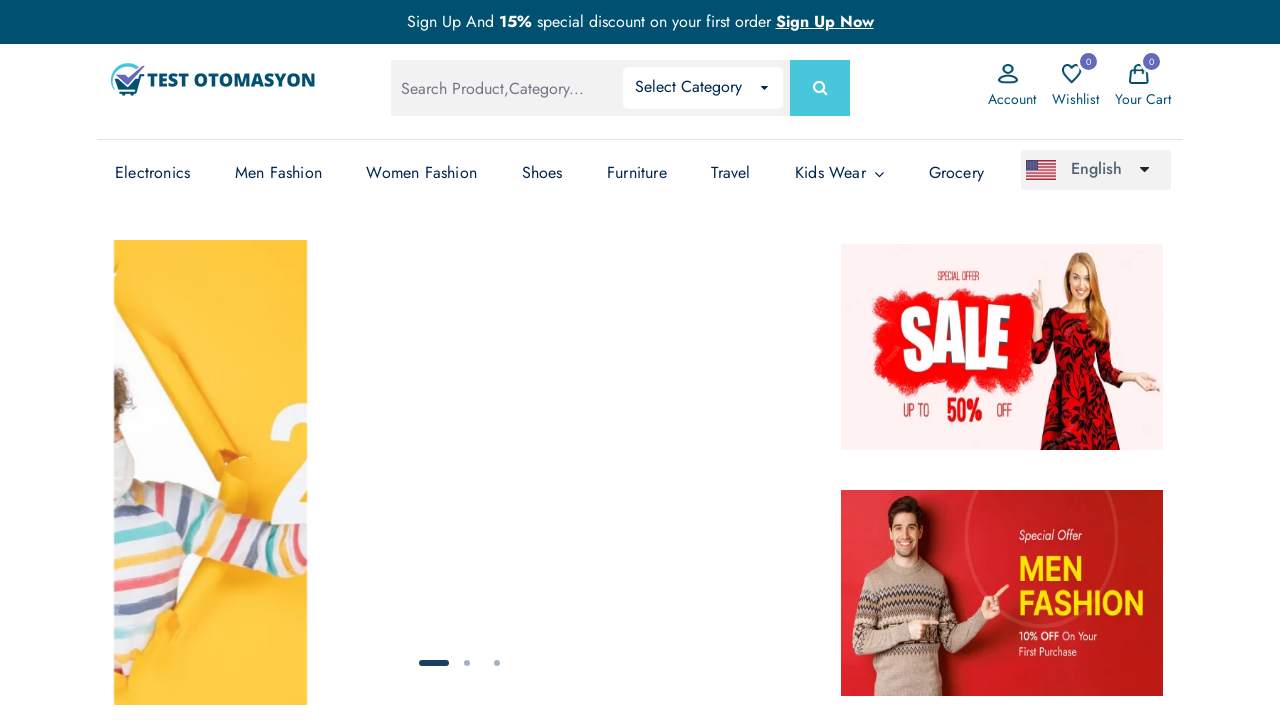

Retrieved current URL from testotomasyonu.com after back navigation
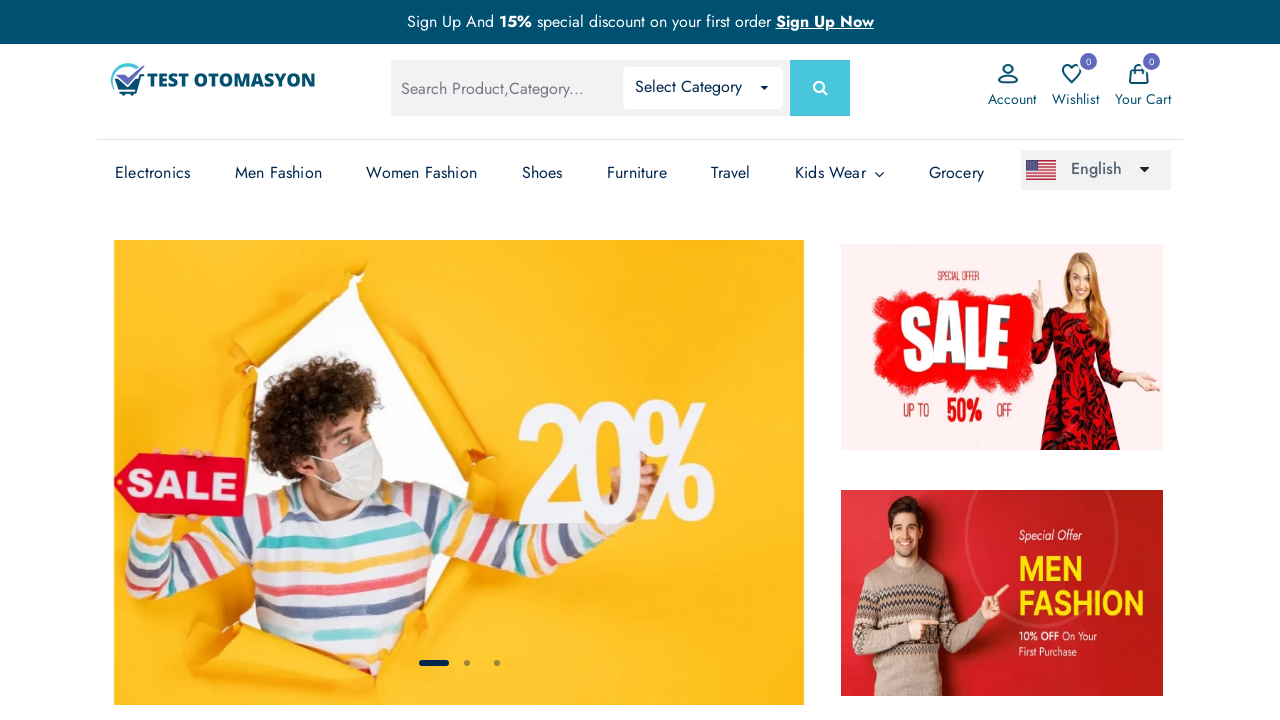

Verified that URL contains 'otomasyon'
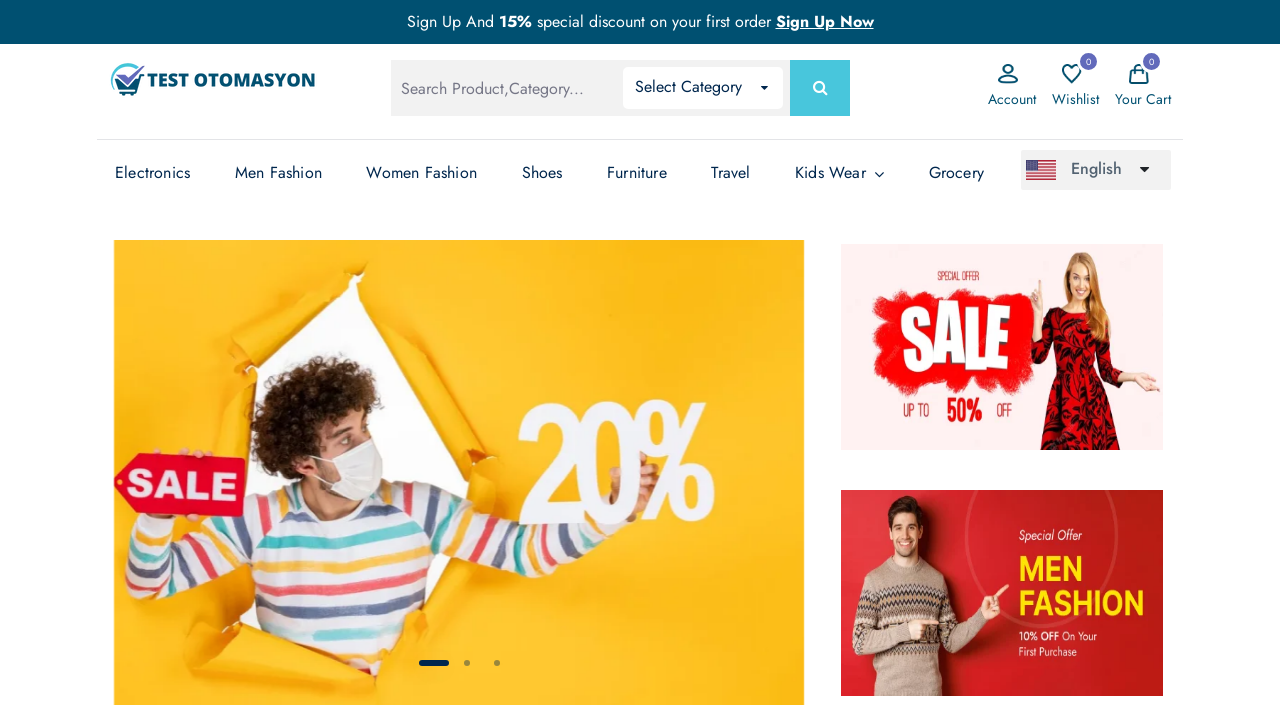

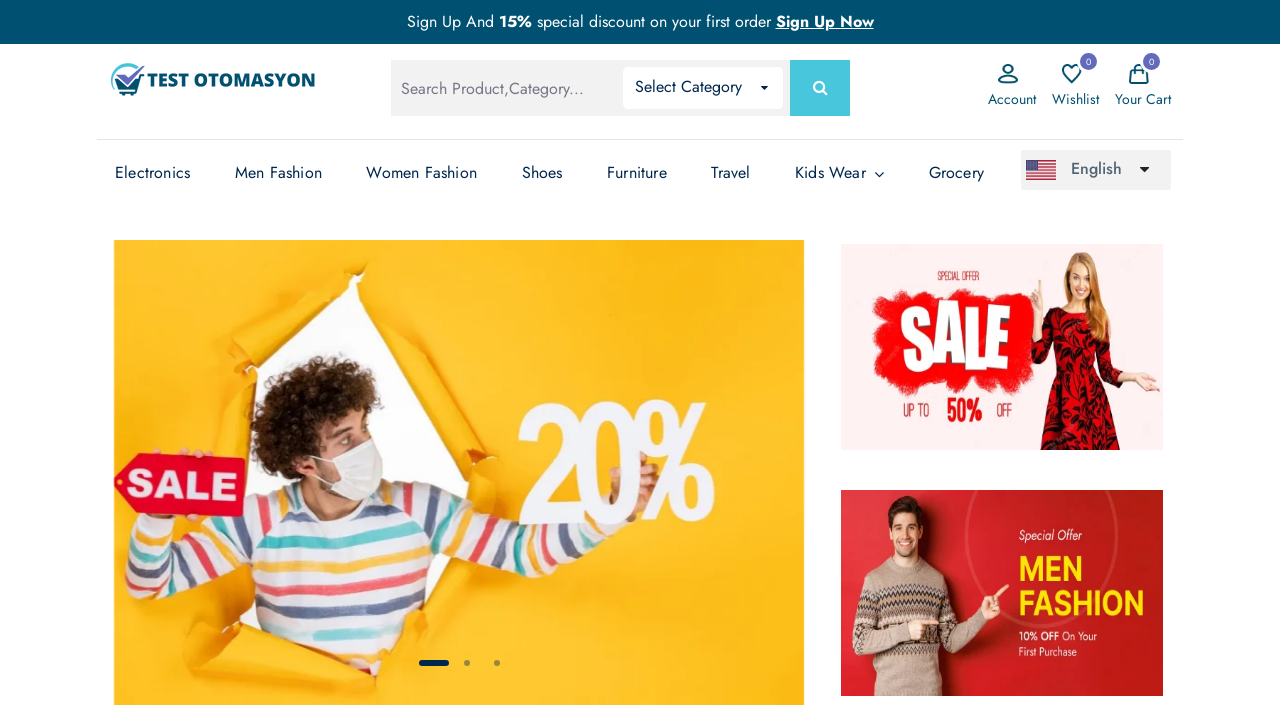